Tests checkbox checking functionality by clicking the first checkbox and verifying it becomes checked

Starting URL: https://the-internet.herokuapp.com/checkboxes

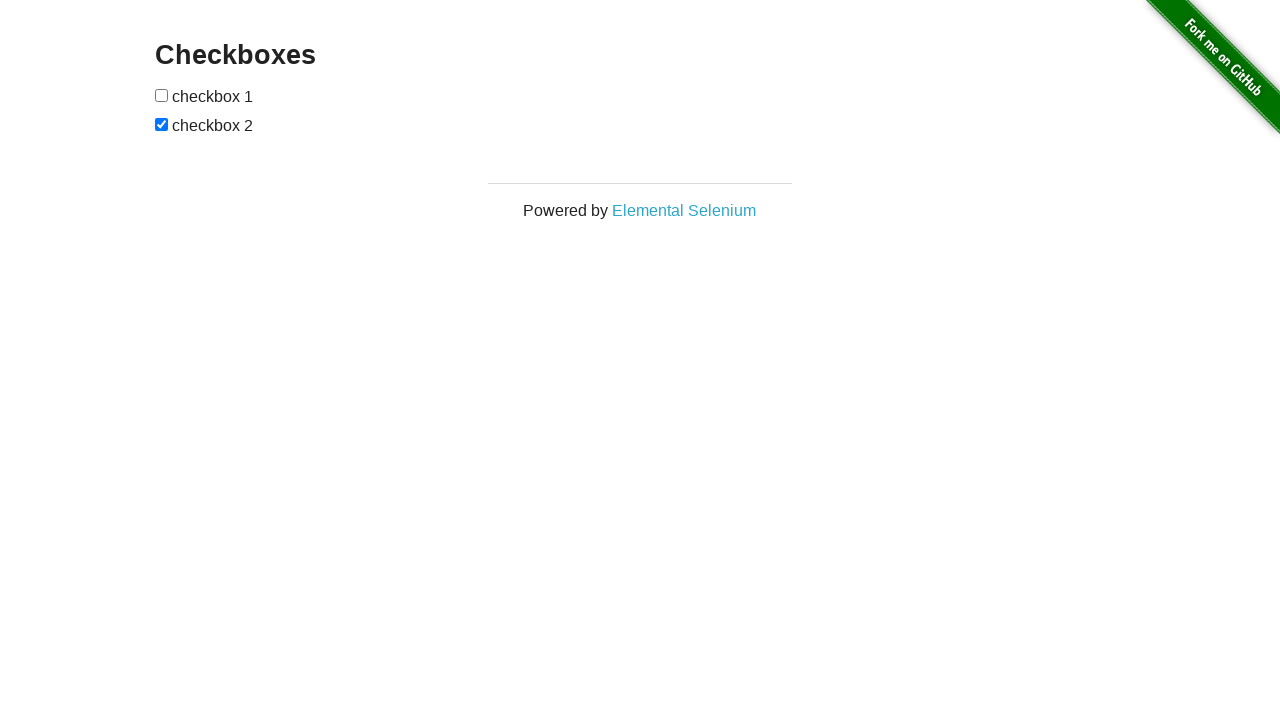

Clicked the first checkbox at (162, 95) on input[type='checkbox'] >> nth=0
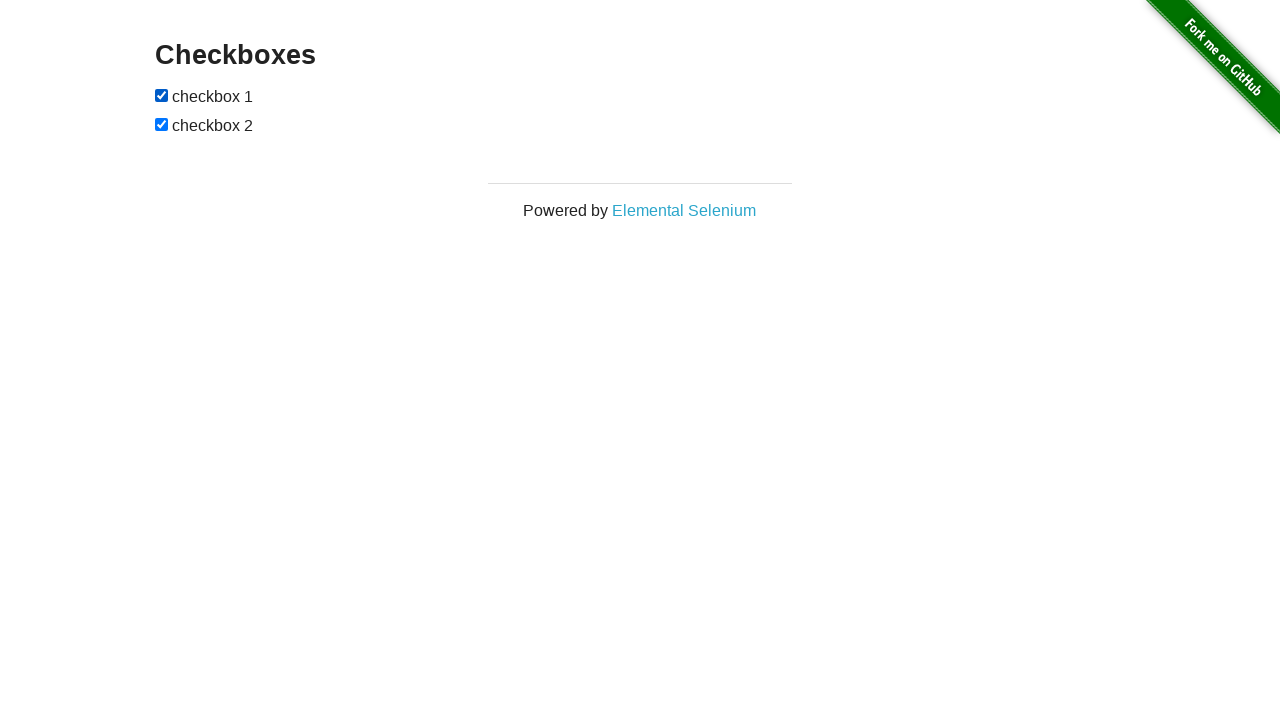

Verified that the first checkbox is checked
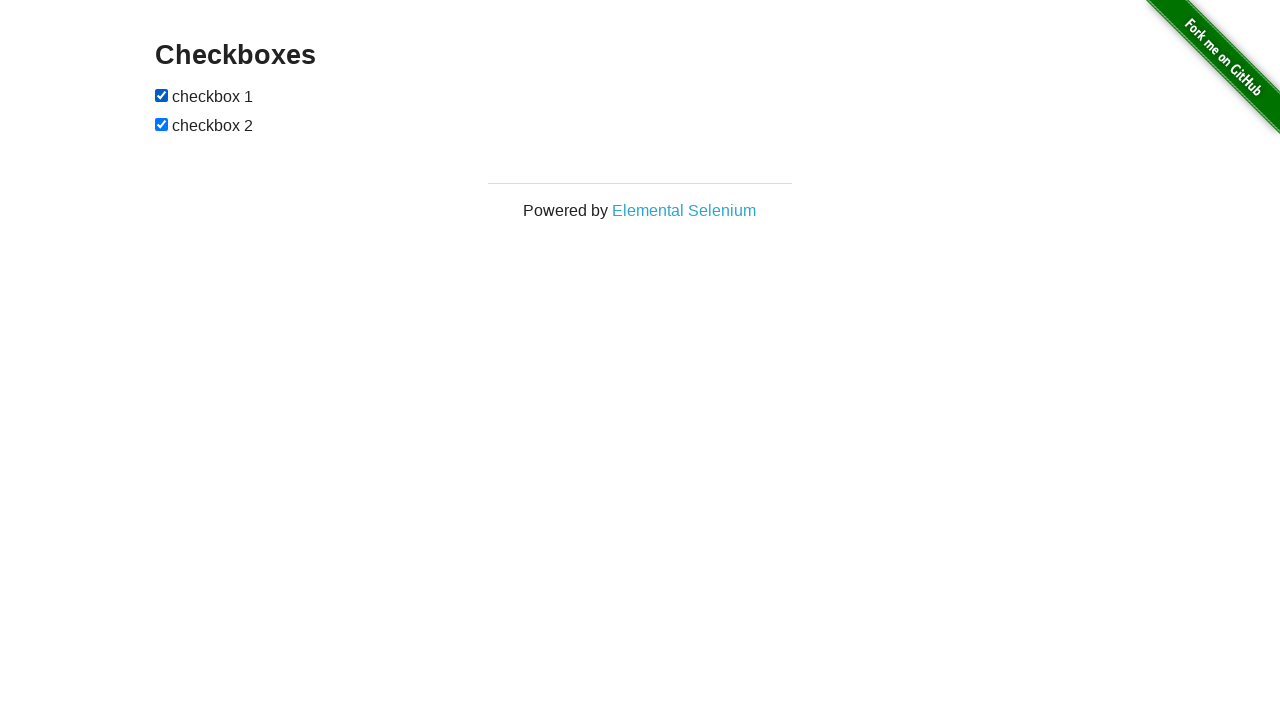

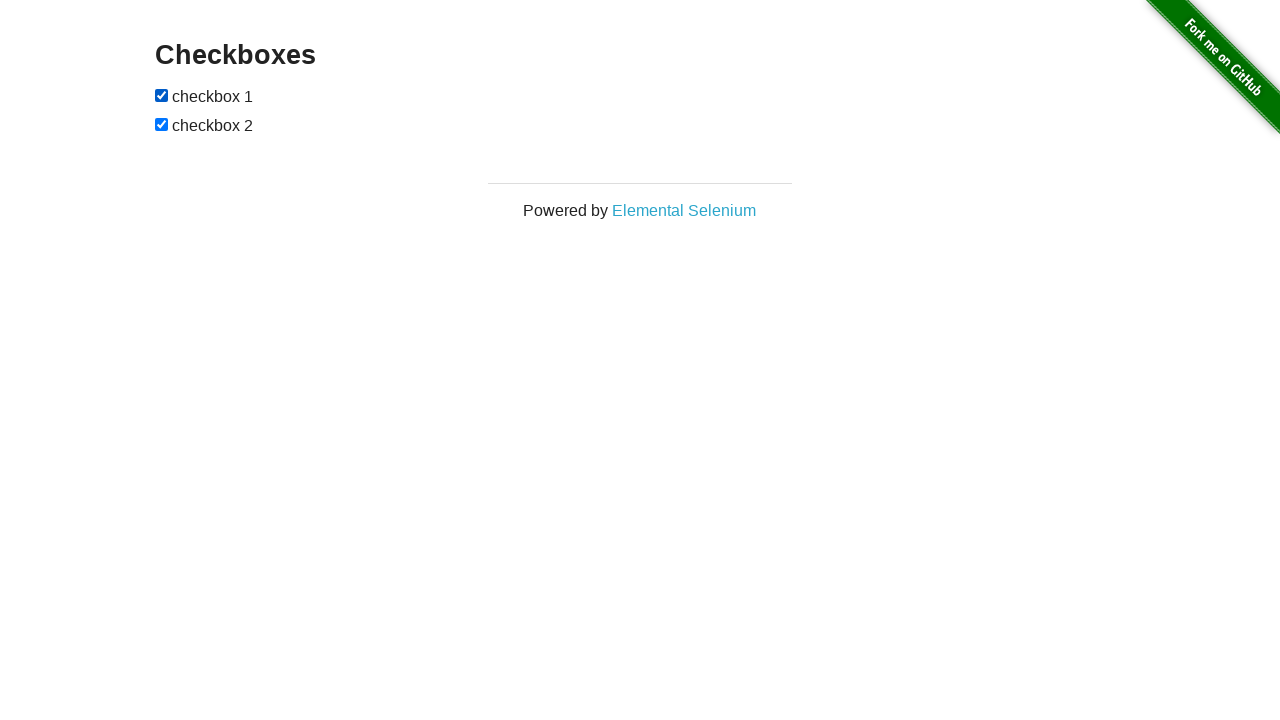